Tests checkbox functionality by navigating to the checkboxes page and toggling both checkboxes on the page

Starting URL: https://the-internet.herokuapp.com/

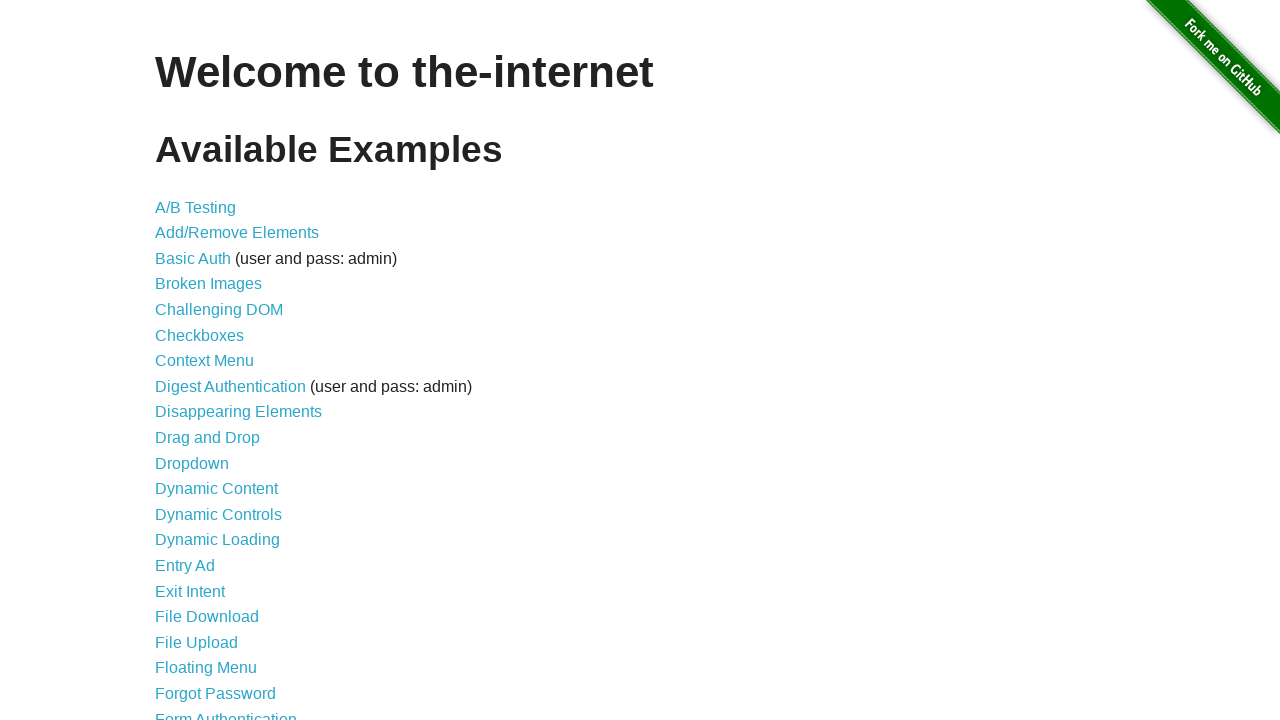

Clicked on Checkboxes link to navigate to checkboxes page at (200, 335) on xpath=//ul/li/a[text()='Checkboxes']
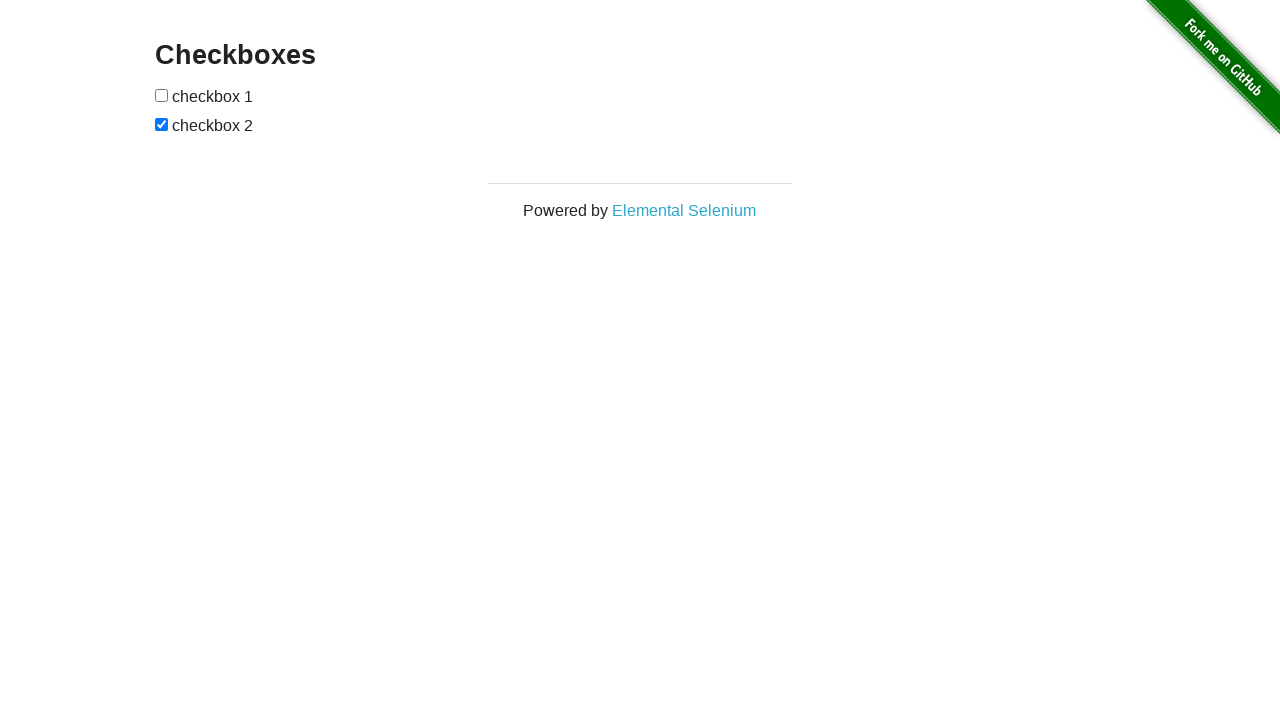

Toggled the first checkbox at (162, 95) on xpath=//form[@id='checkboxes']/input[1]
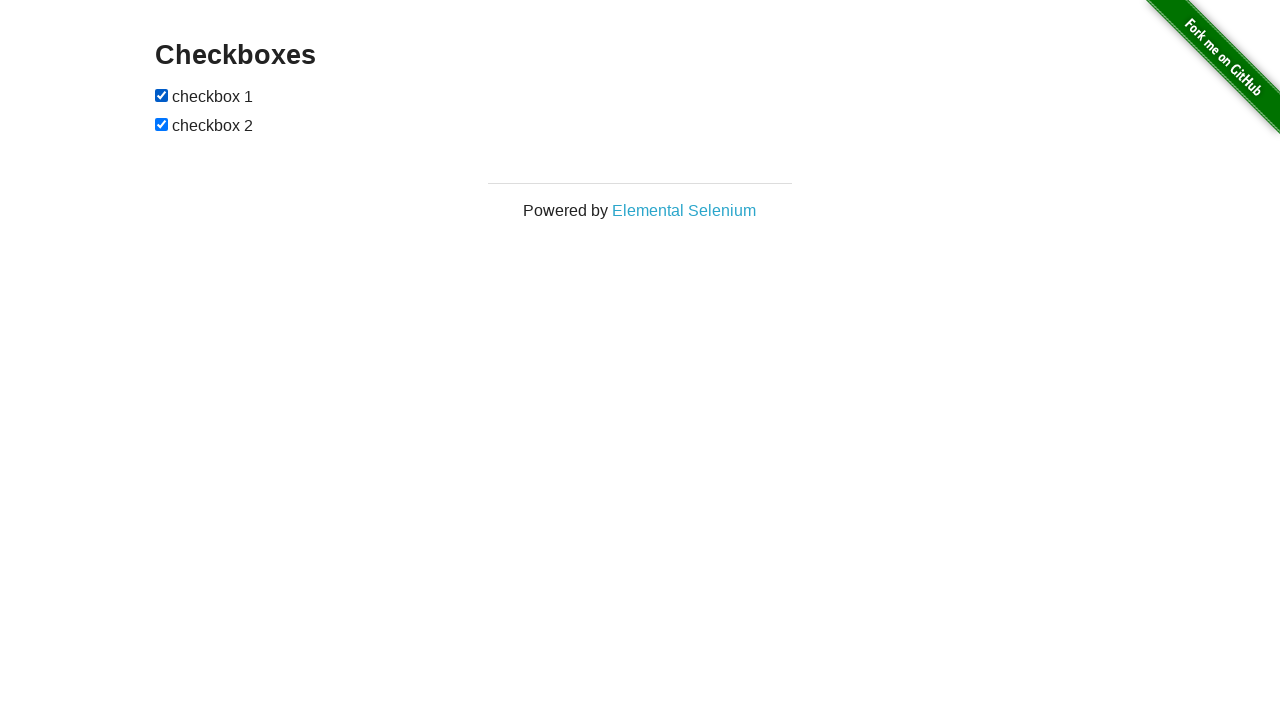

Toggled the second checkbox at (162, 124) on xpath=//form[@id='checkboxes']/input[2]
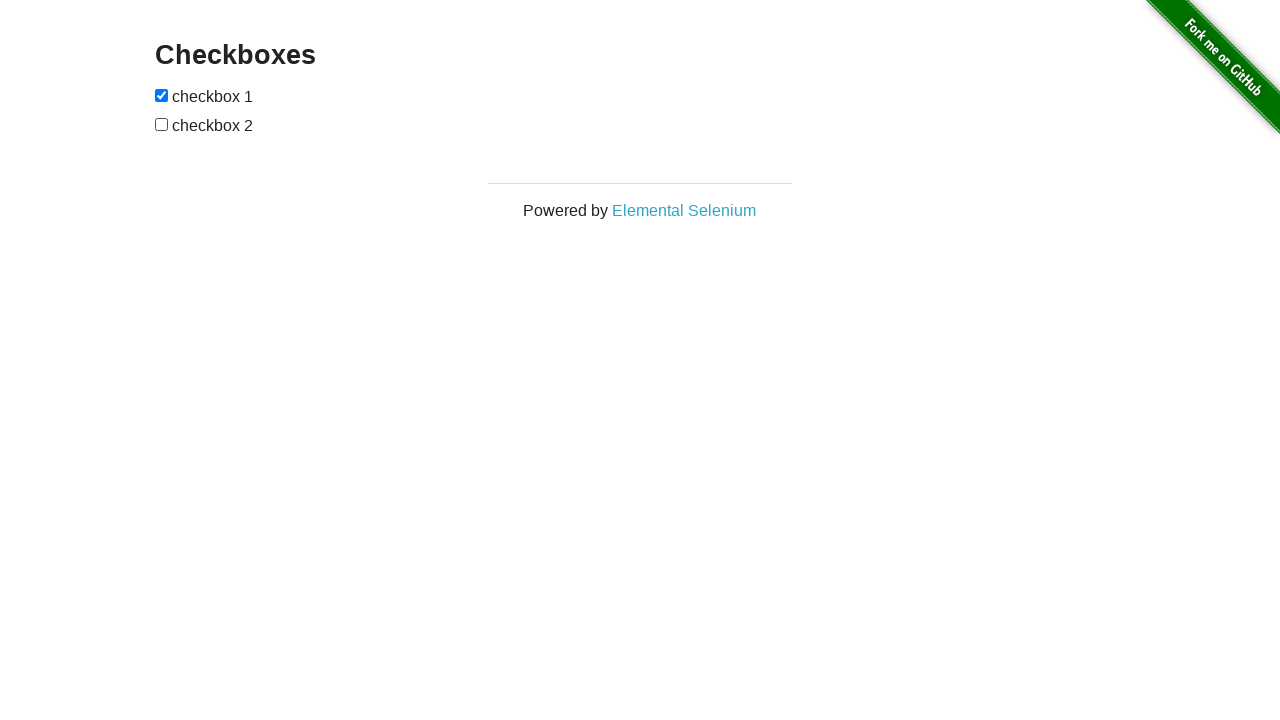

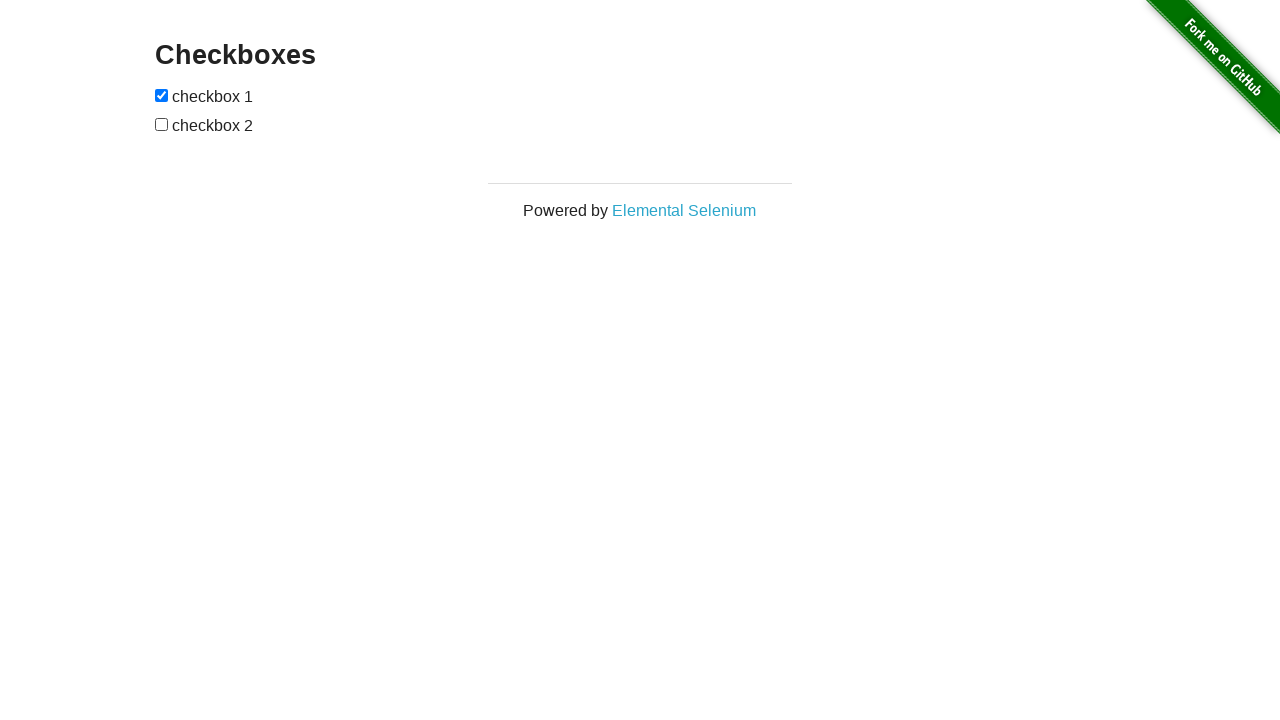